Tests opting out of A/B tests by adding an opt-out cookie on the target page, then refreshing to verify the opt-out state is applied

Starting URL: http://the-internet.herokuapp.com/abtest

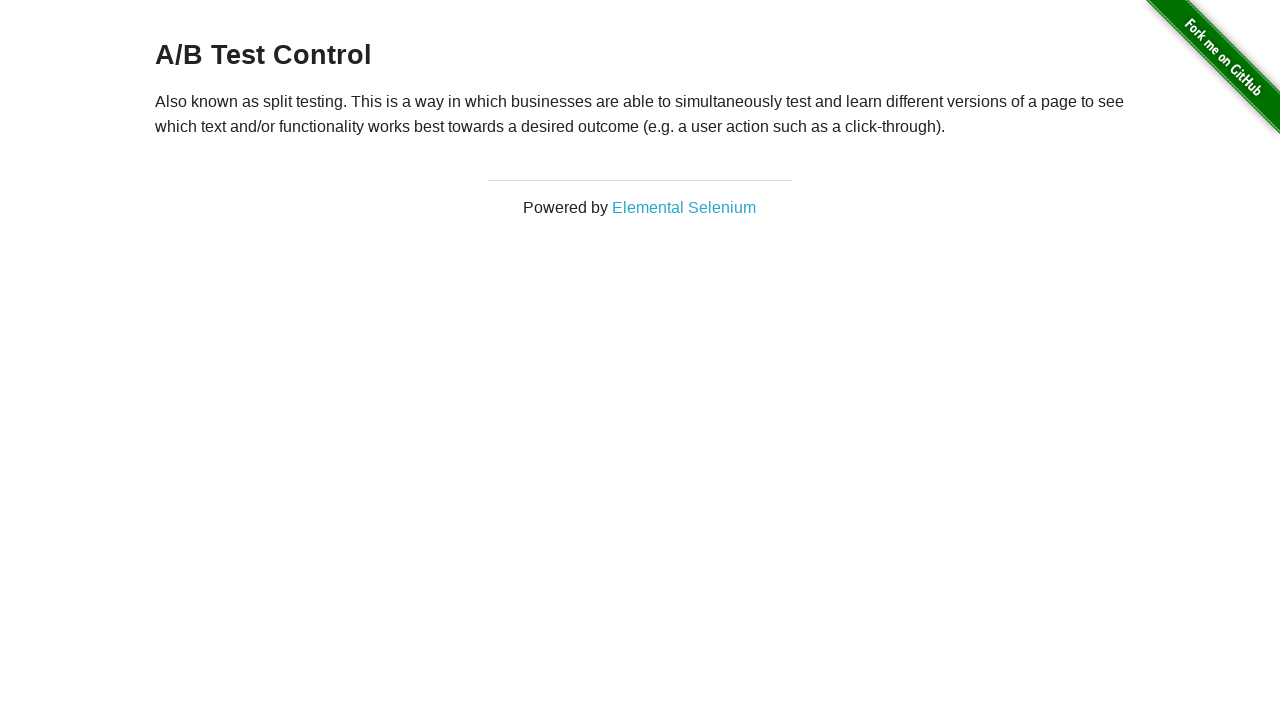

Located h3 heading element
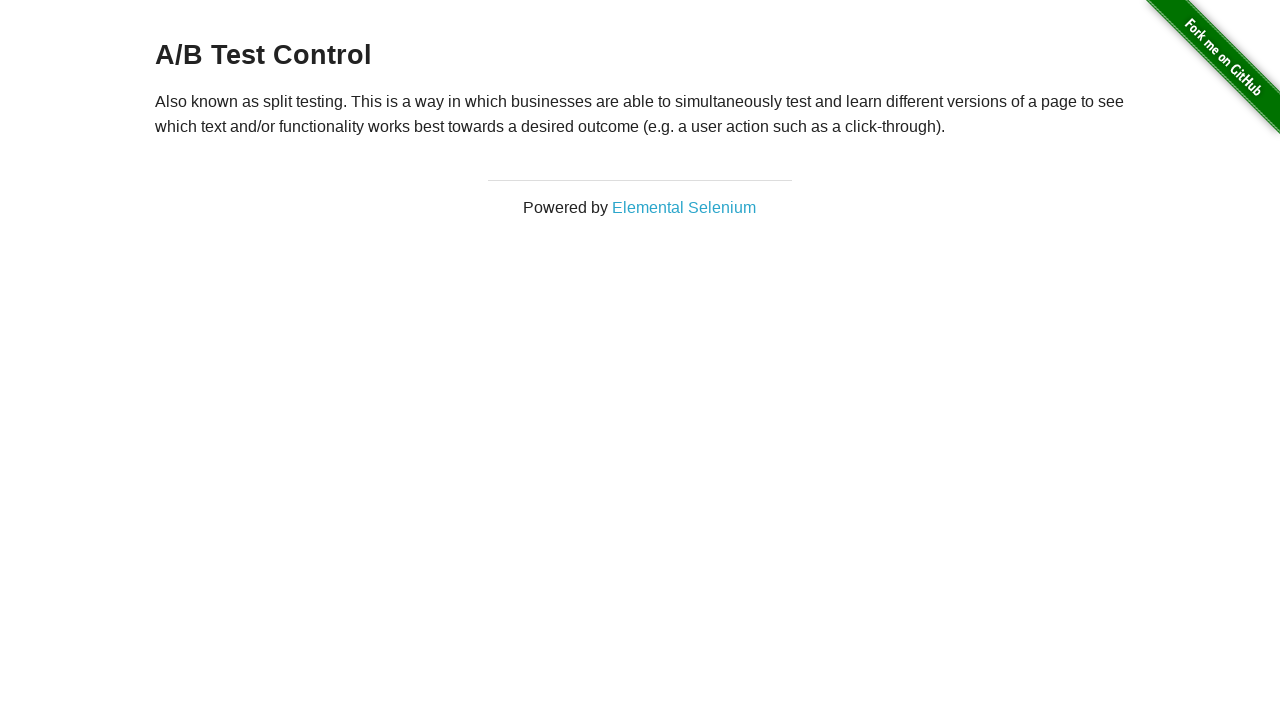

H3 heading loaded on A/B test page
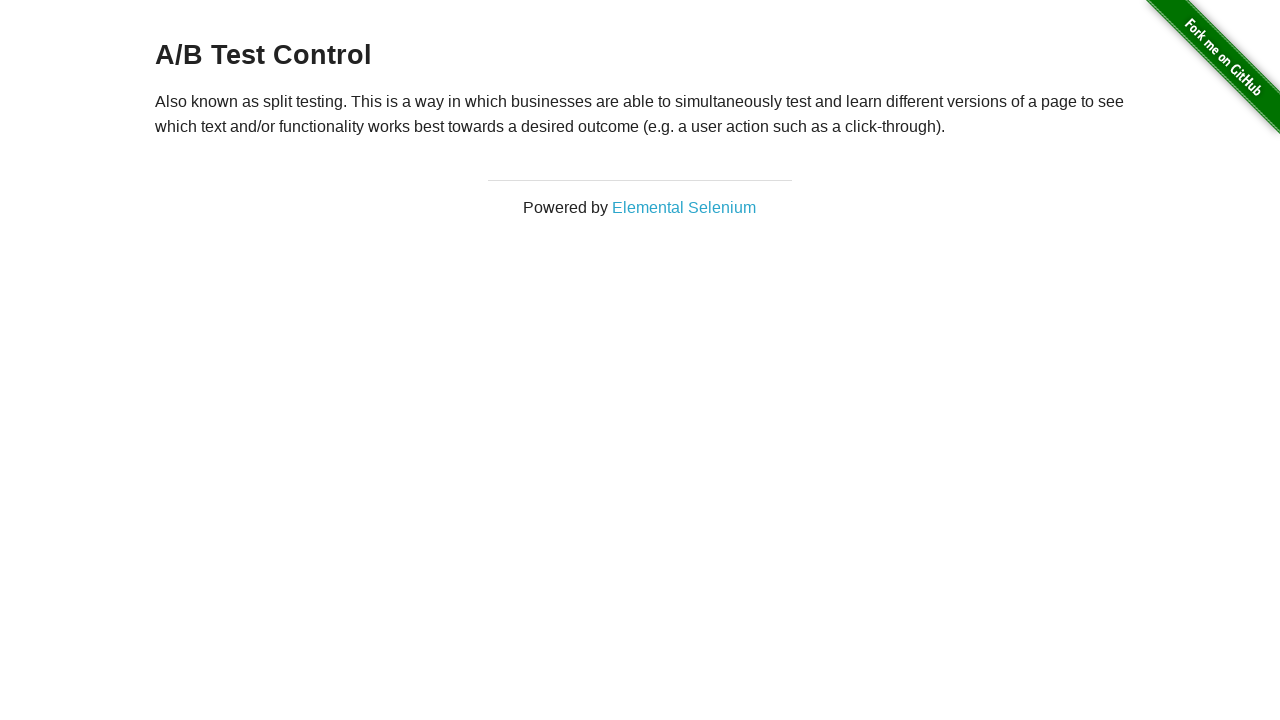

Added optimizelyOptOut cookie to opt out of A/B tests
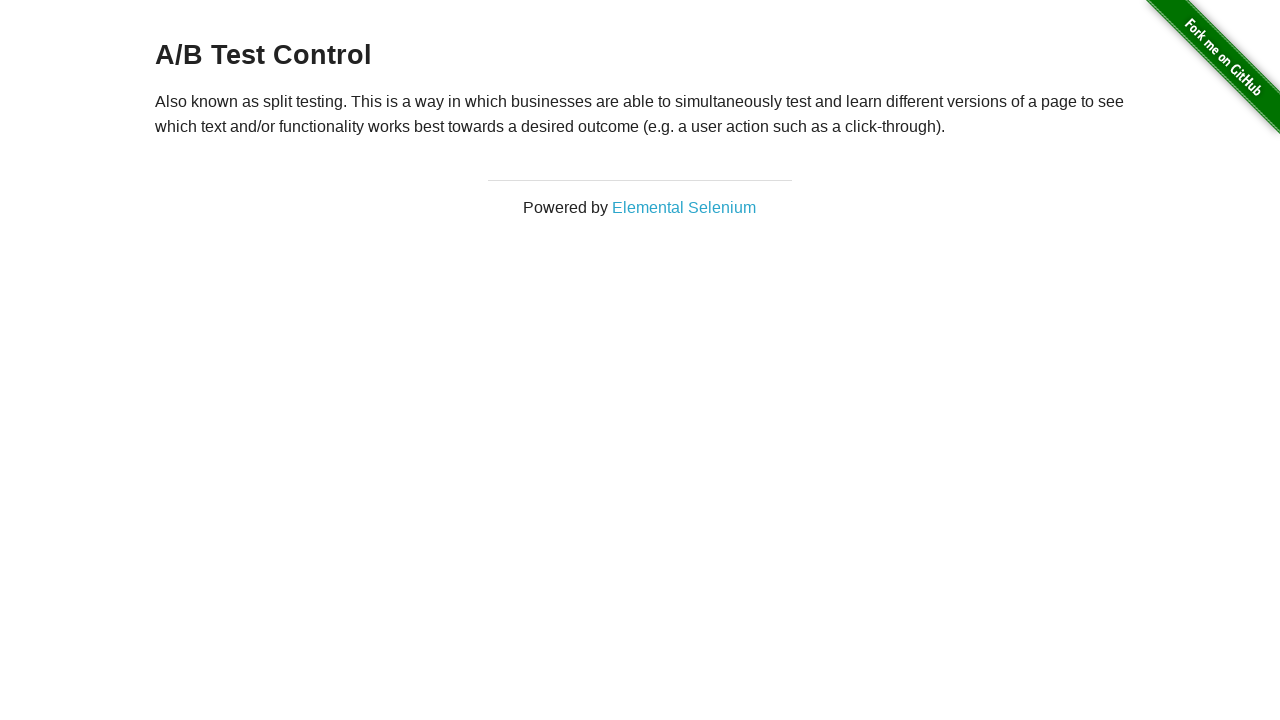

Reloaded page to apply opt-out cookie
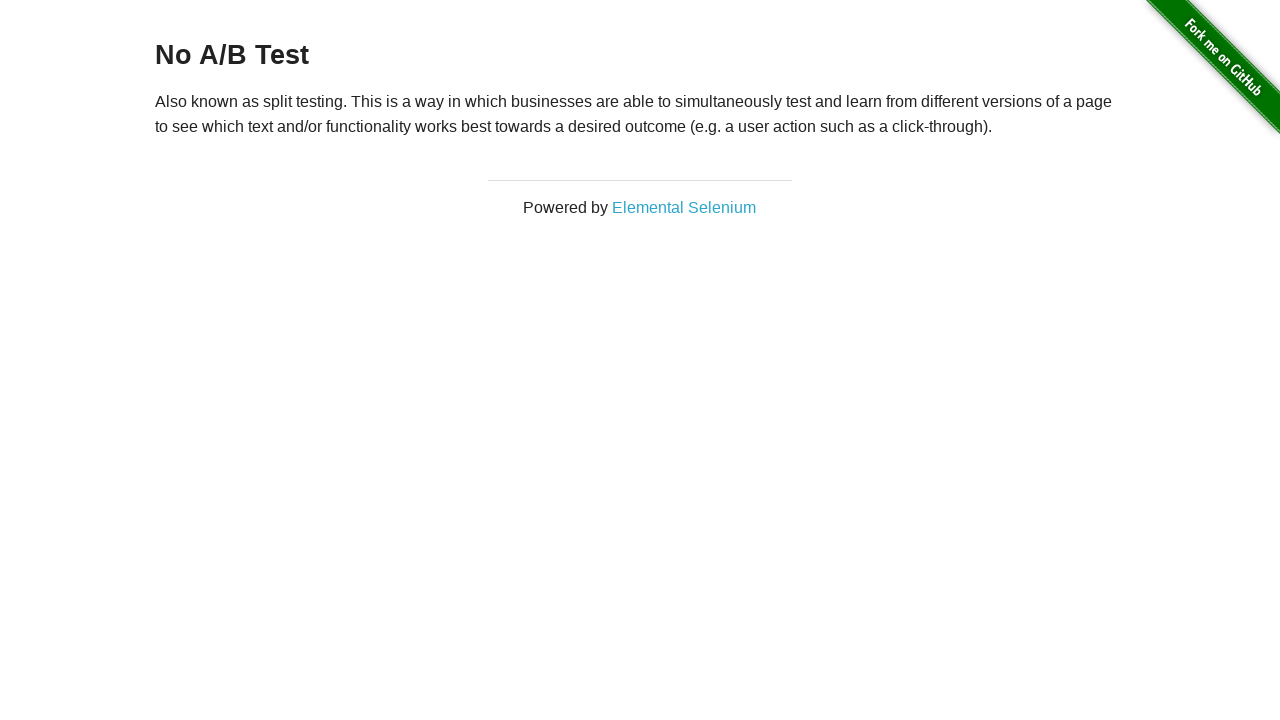

H3 heading loaded after page refresh with opt-out cookie applied
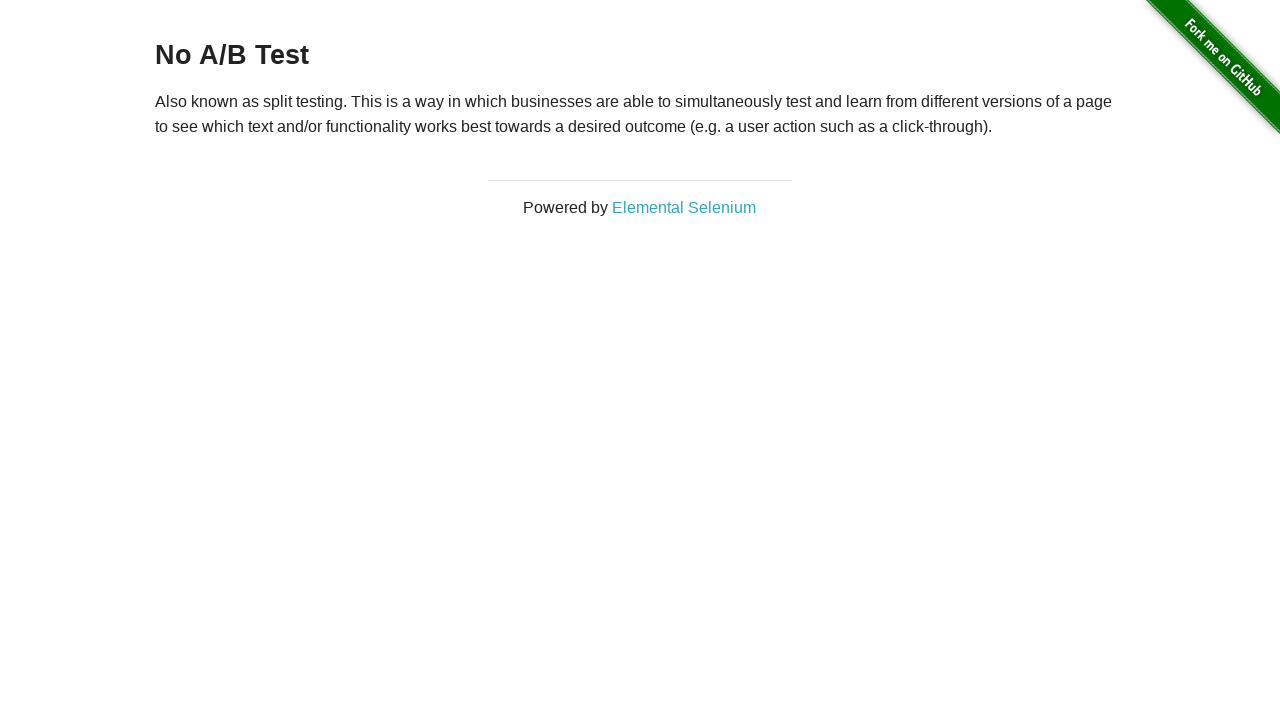

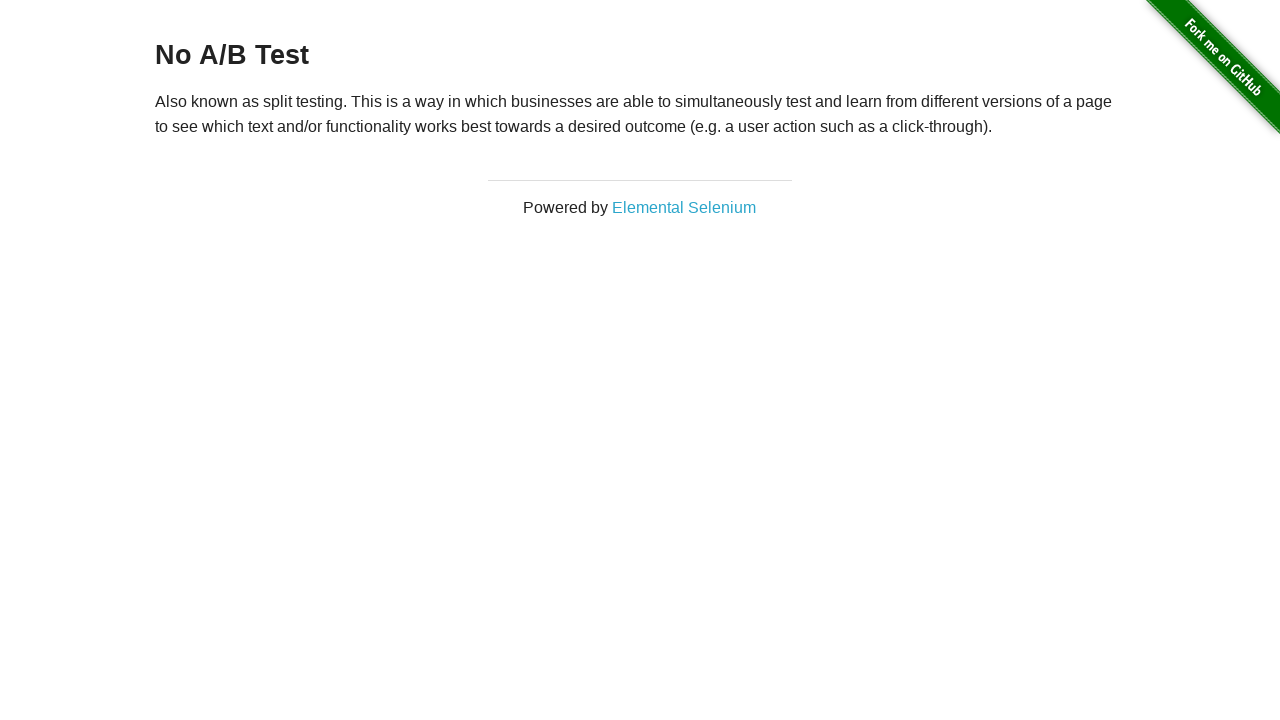